Tests navigation by clicking on the "A/B Testing" link from the homepage and verifying the page title changes to "No A/B Test"

Starting URL: https://practice.cydeo.com

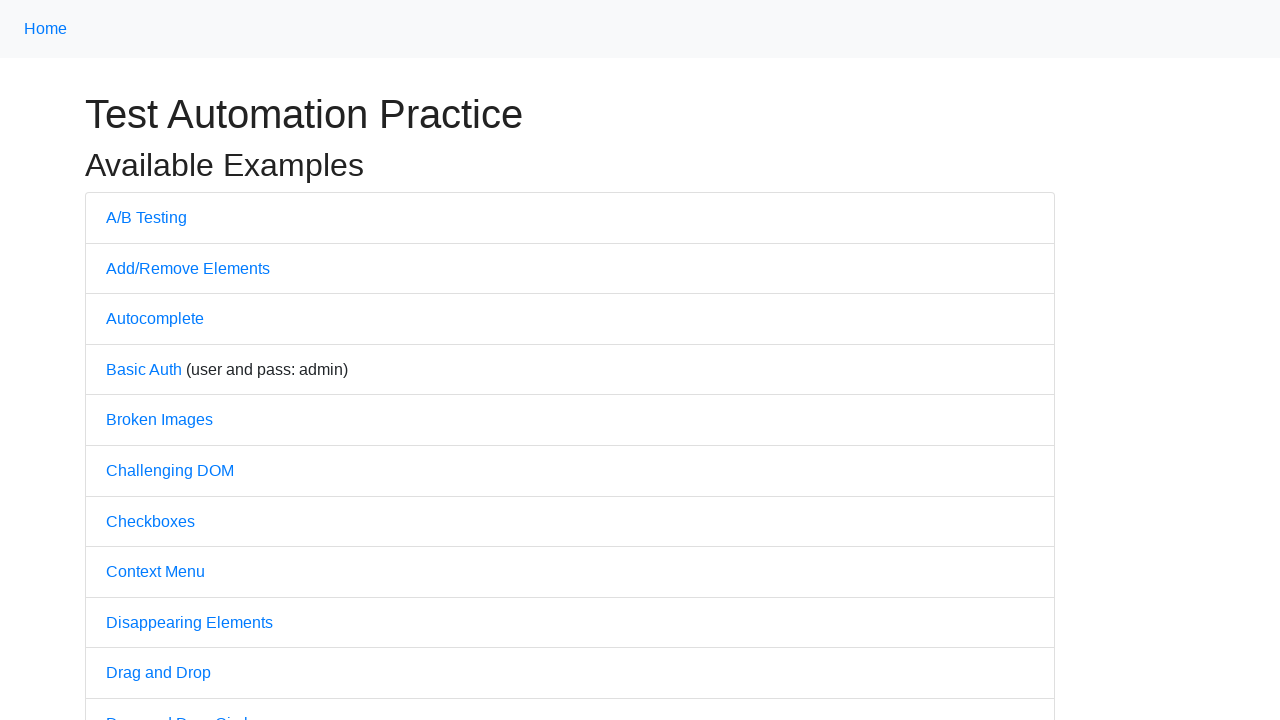

Clicked on 'A/B Testing' link from homepage at (146, 217) on text=A/B Testing
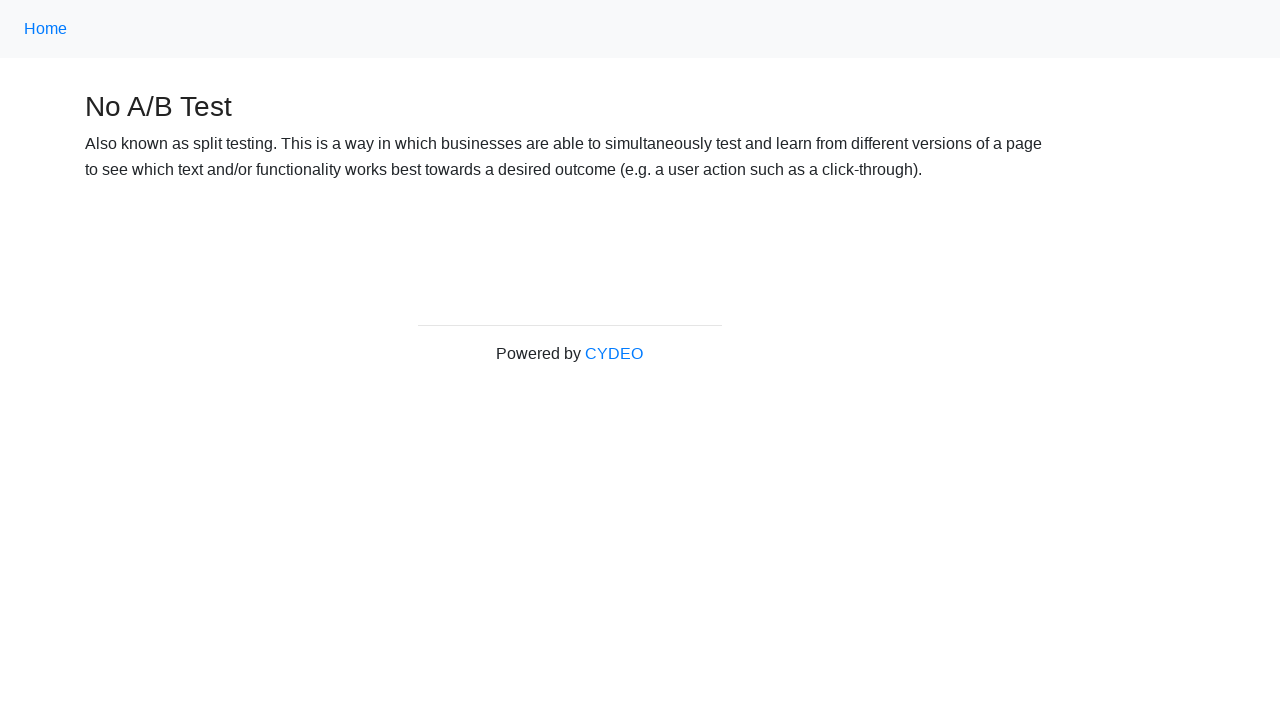

Waited for page to load after clicking A/B Testing link
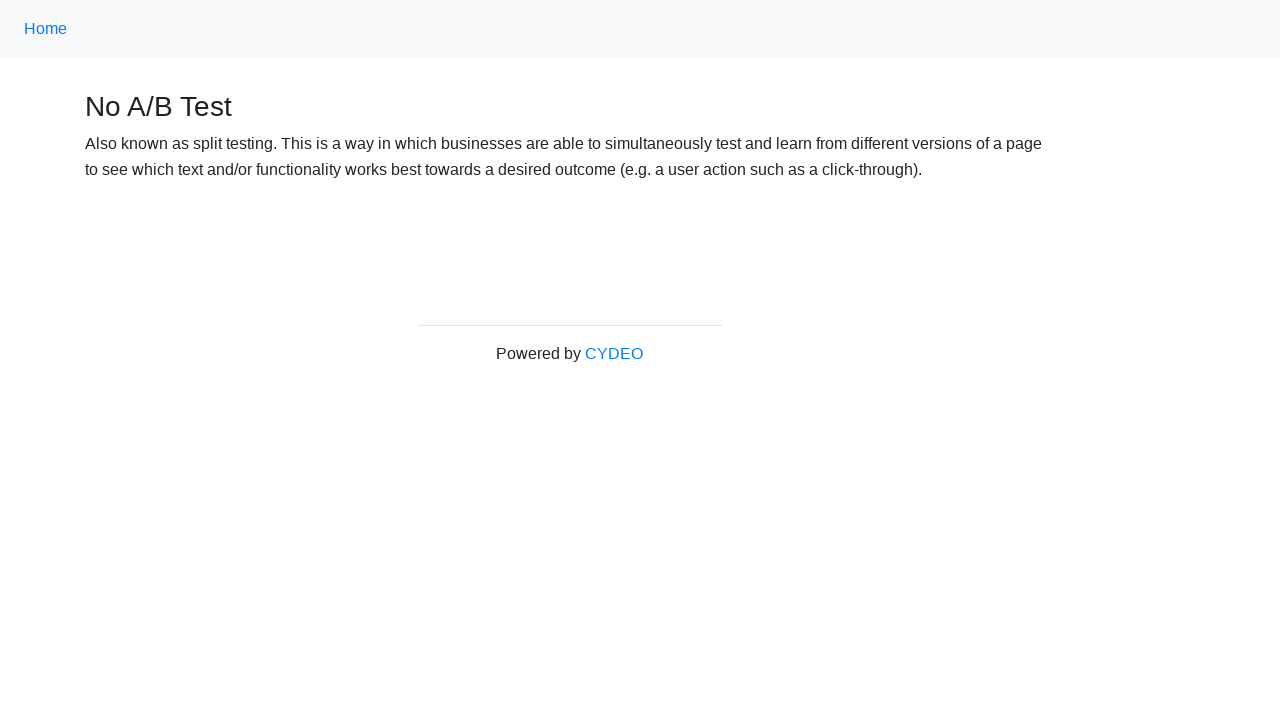

Verified page title is 'No A/B Test'
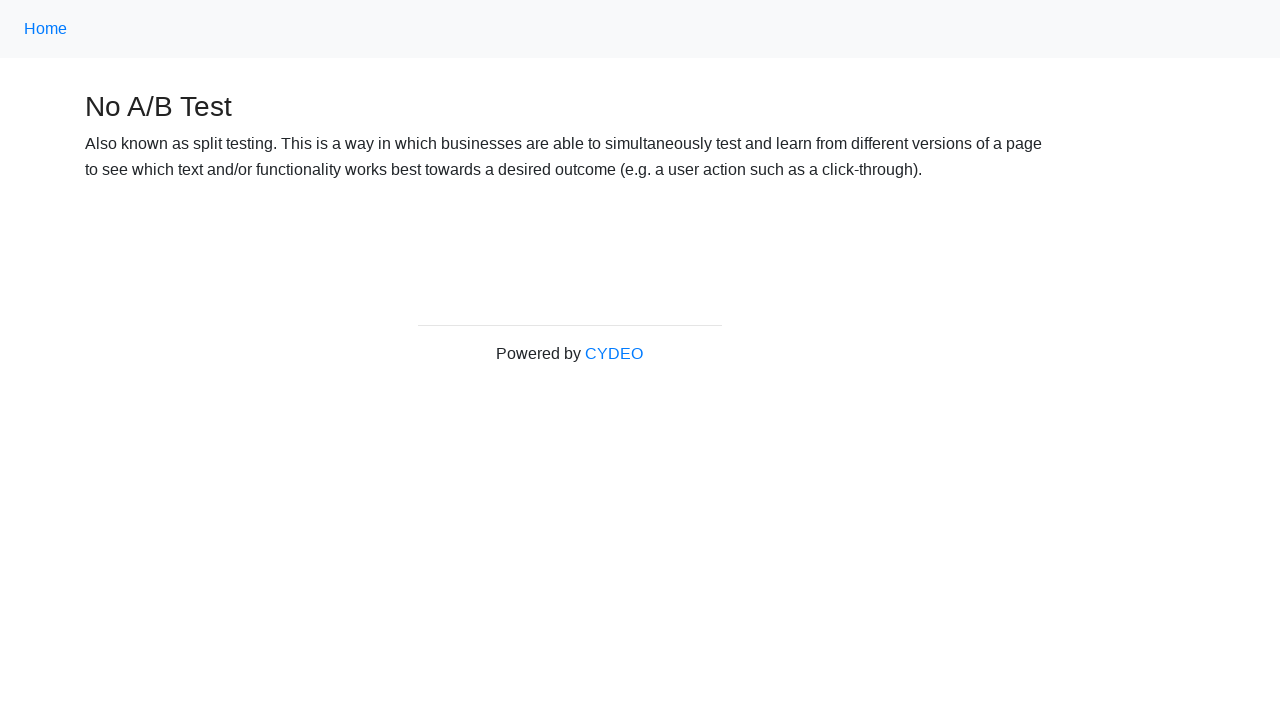

Navigated back to homepage
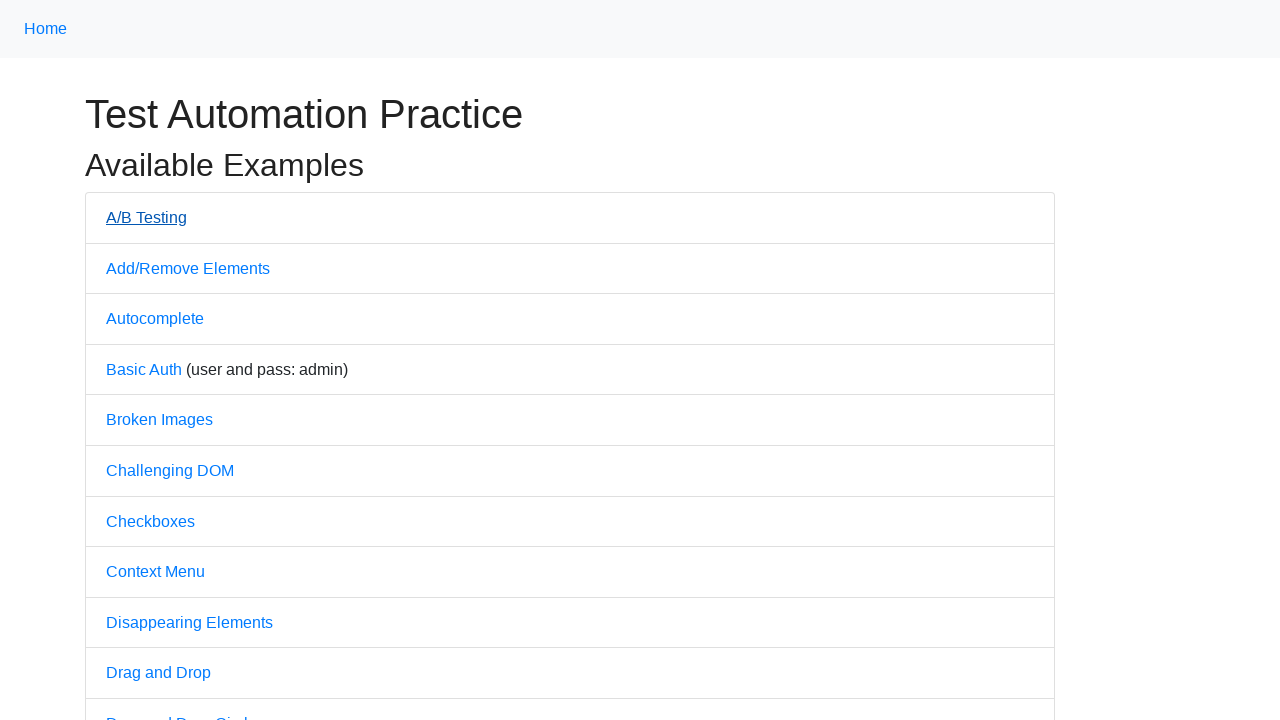

Waited for homepage to load
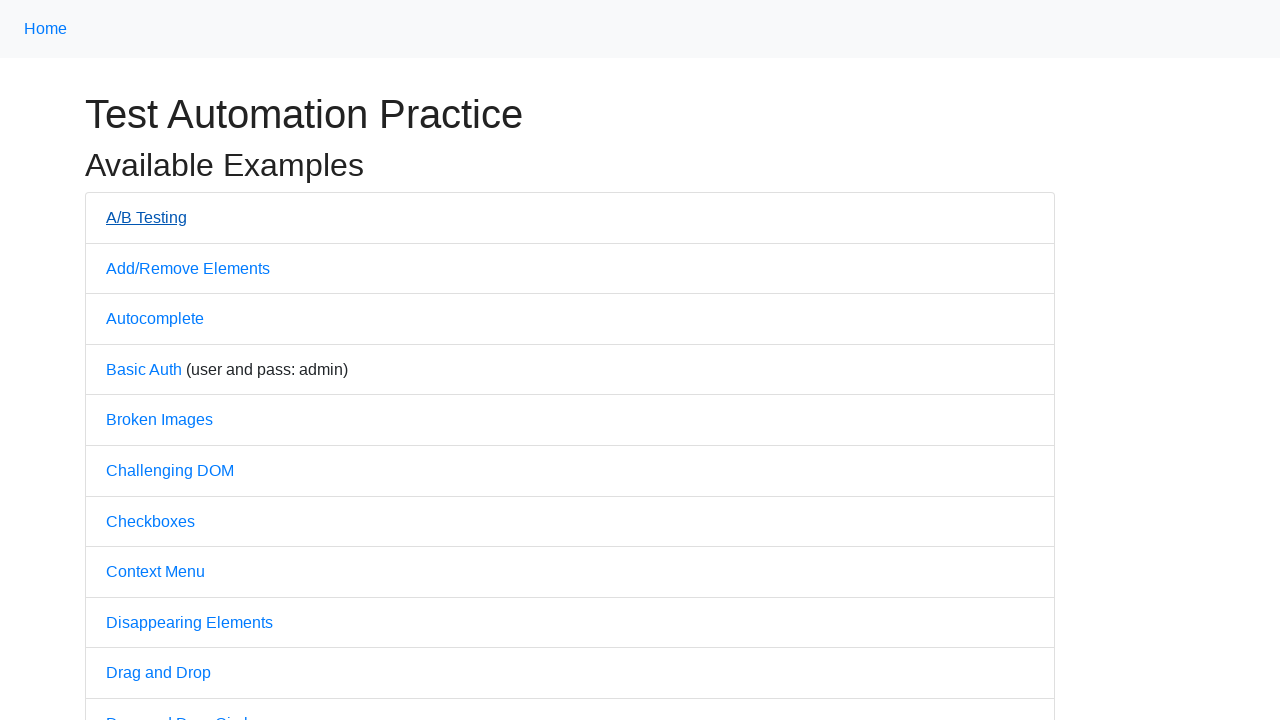

Verified homepage title is 'Practice'
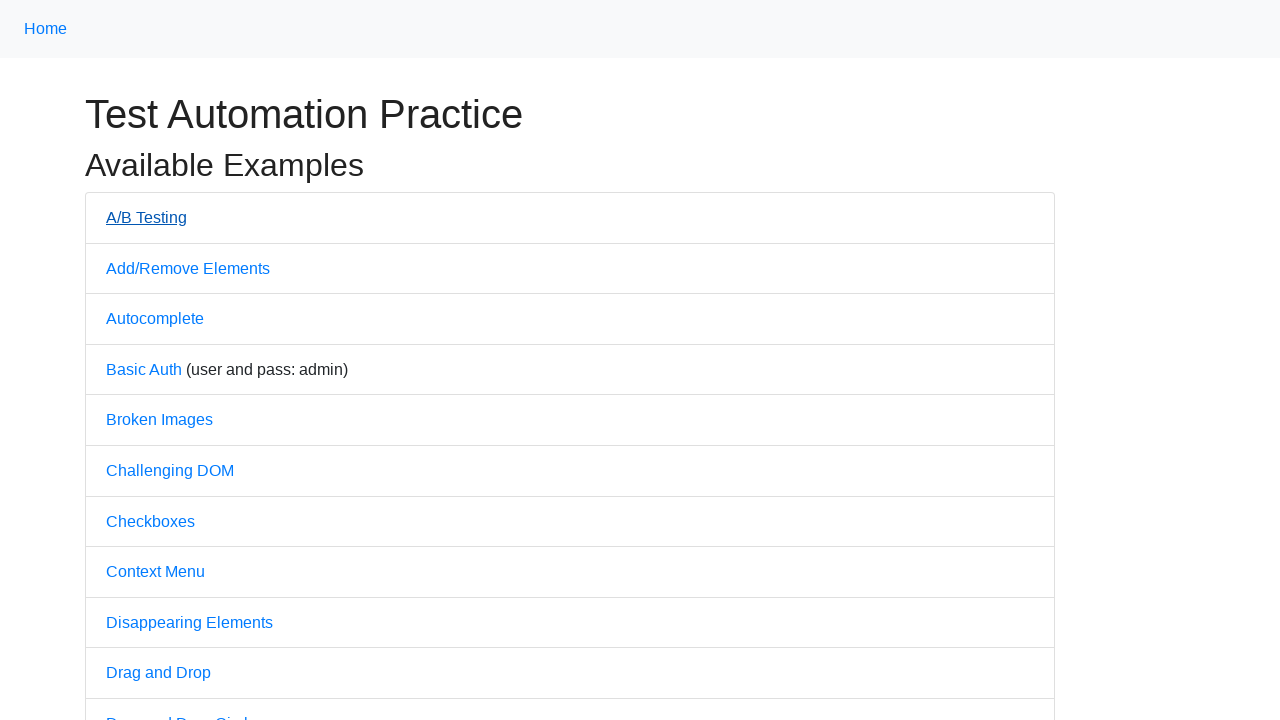

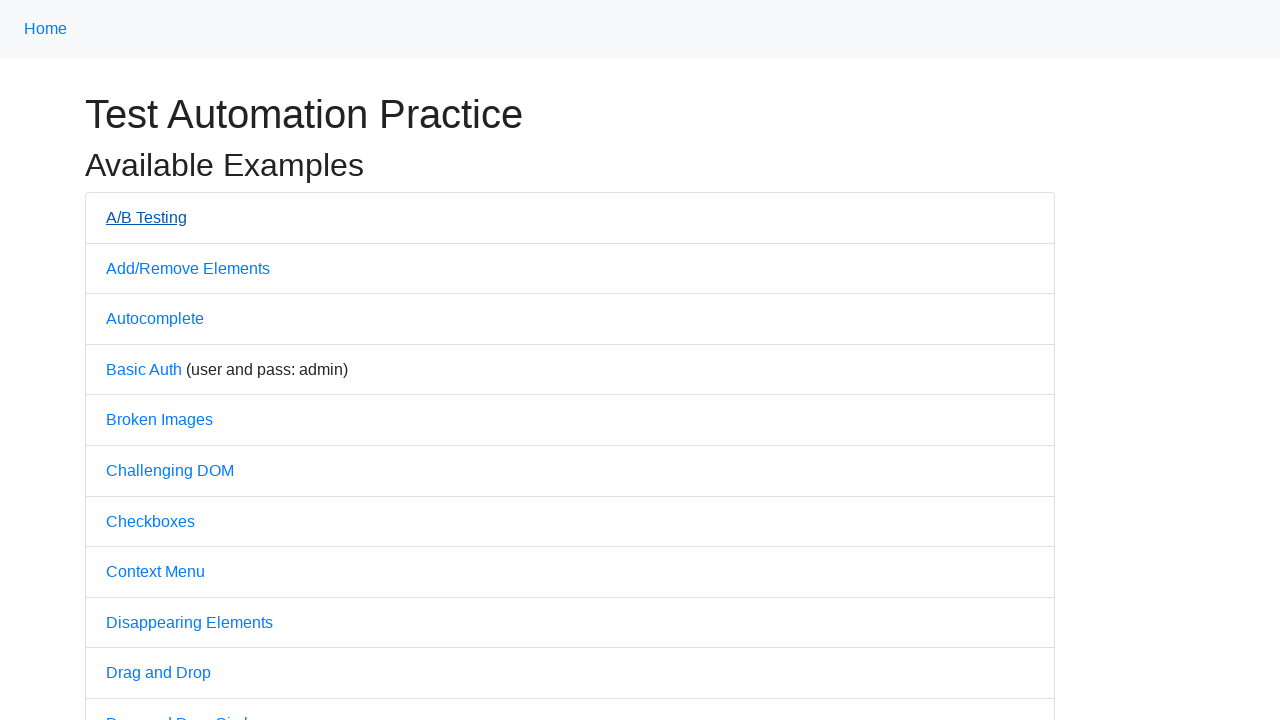